Tests Tbank (Tinkoff) website by clicking on a card element and verifying the description text about debit cards

Starting URL: https://www.tbank.ru/

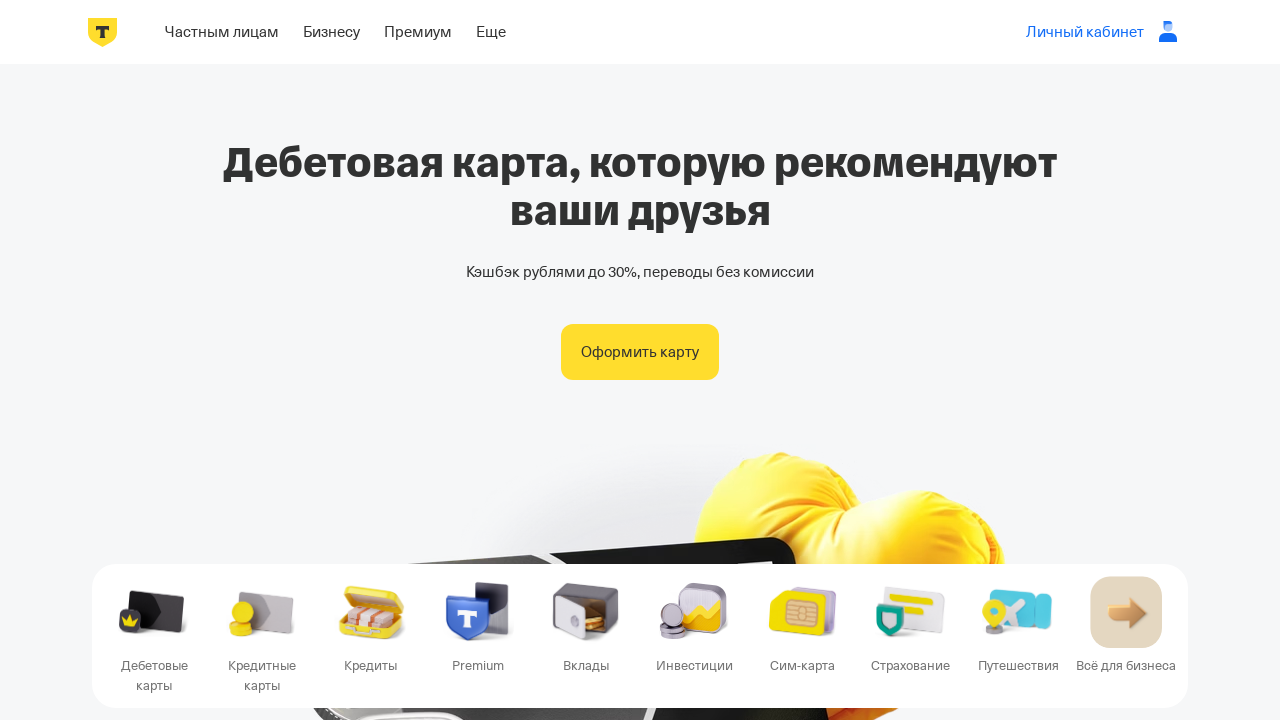

Clicked on the first card element at (222, 32) on ul li:first-child a
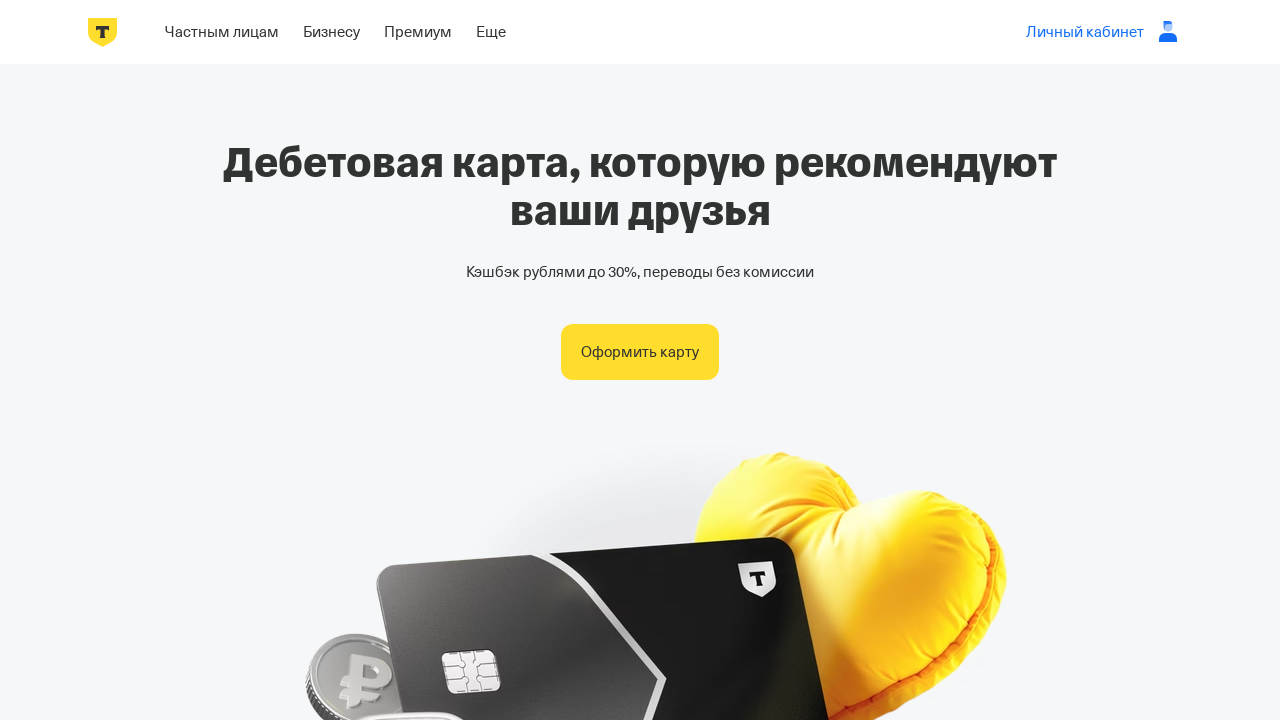

Waited for page content to load and description text appeared
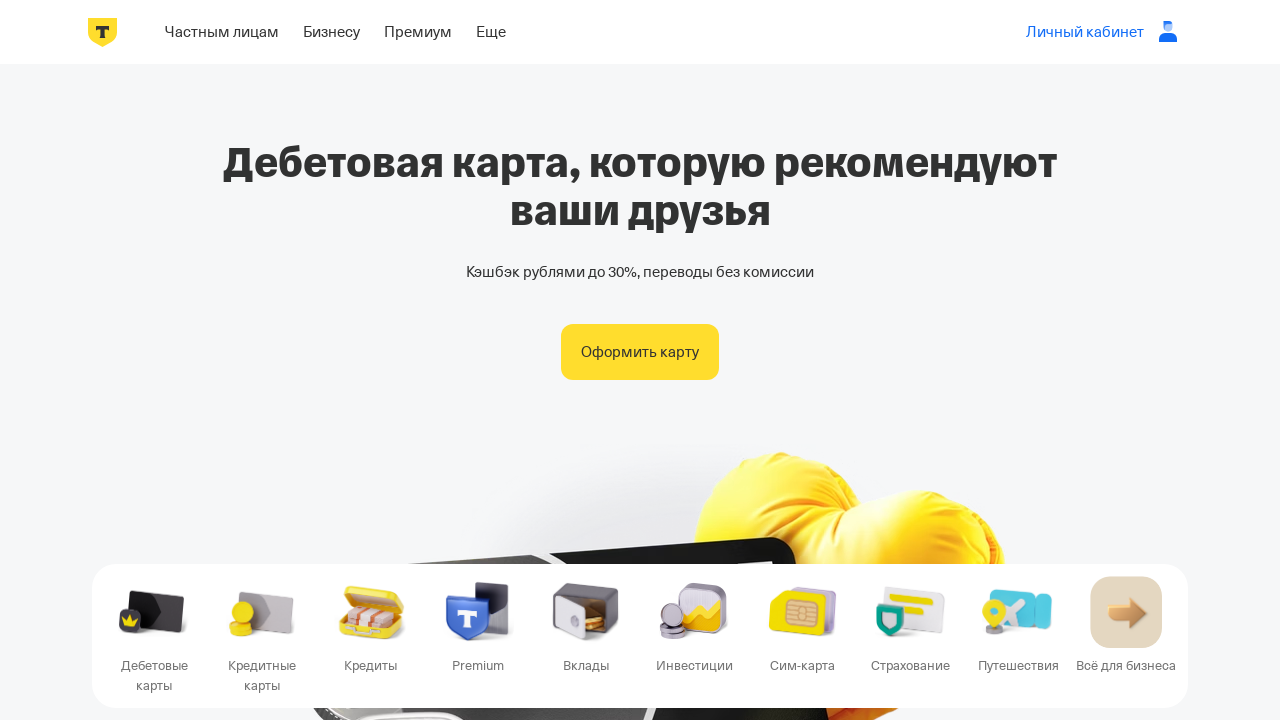

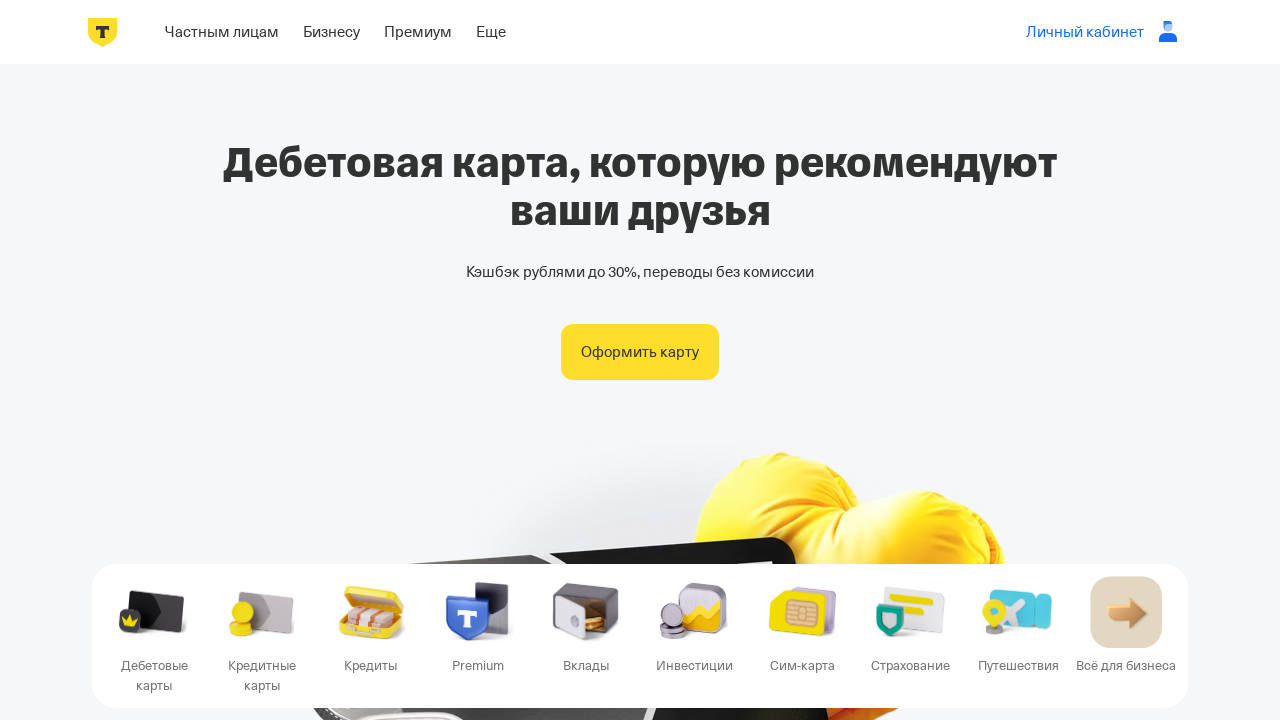